Tests a dynamic properties page by scrolling down, waiting for a button's color to change to red, and then clicking it

Starting URL: https://demoqa.com/dynamic-properties

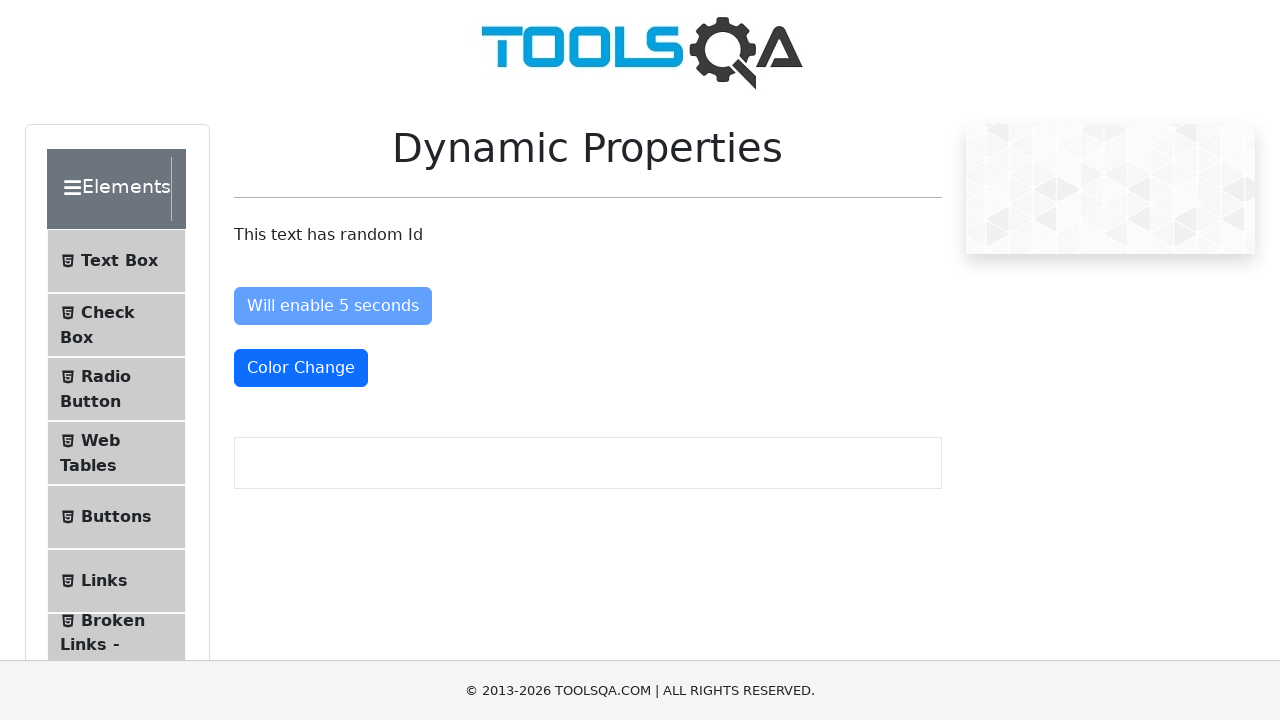

Scrolled down 300 pixels to reveal dynamic button
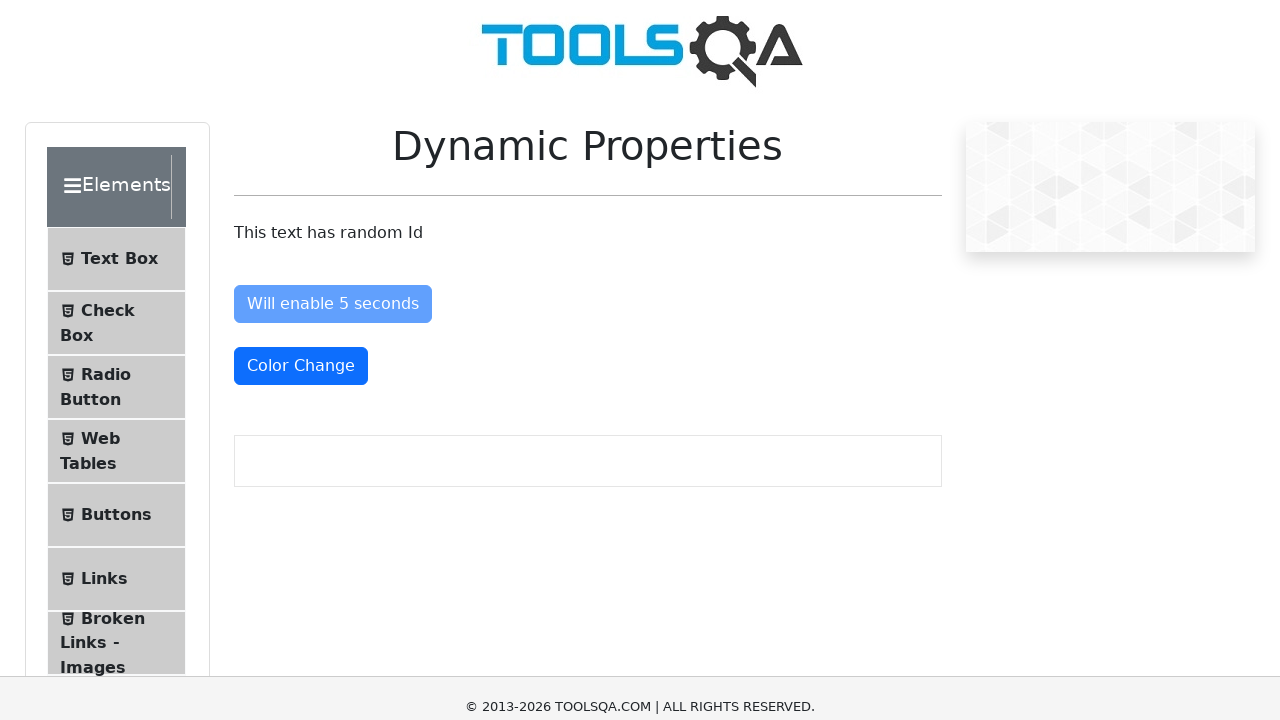

Located the color change button element
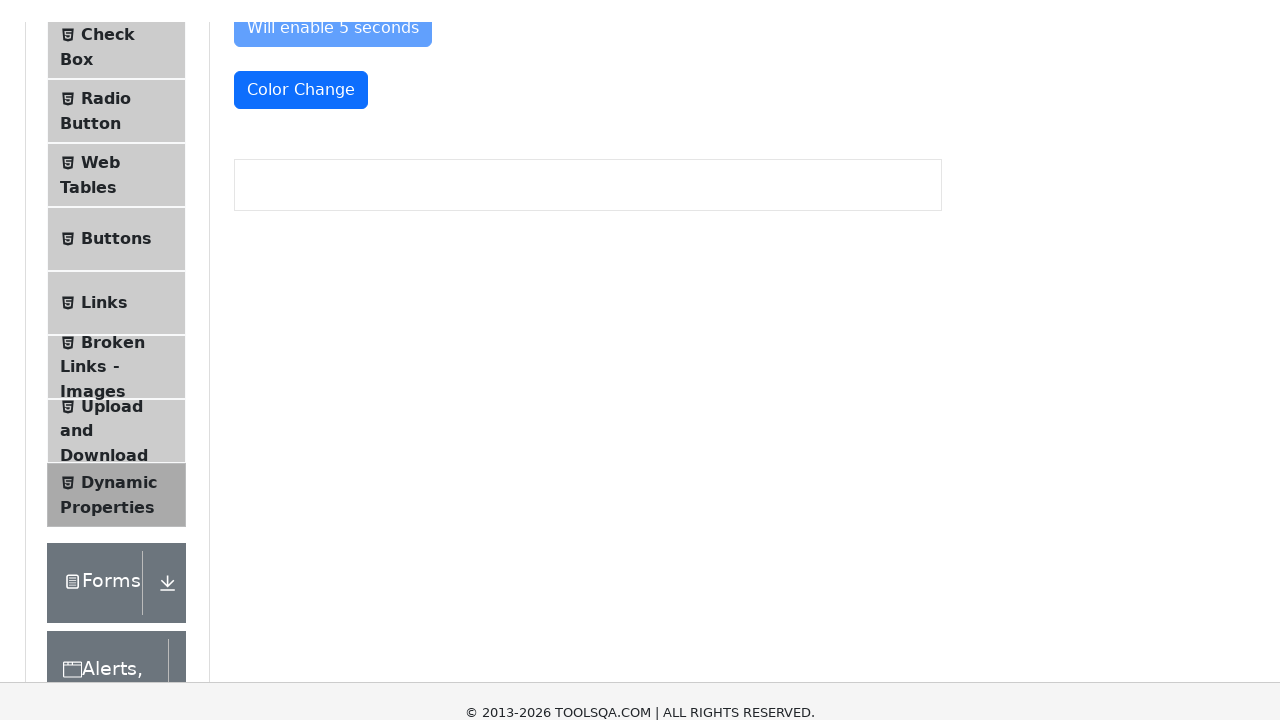

Button color changed to red - wait condition satisfied
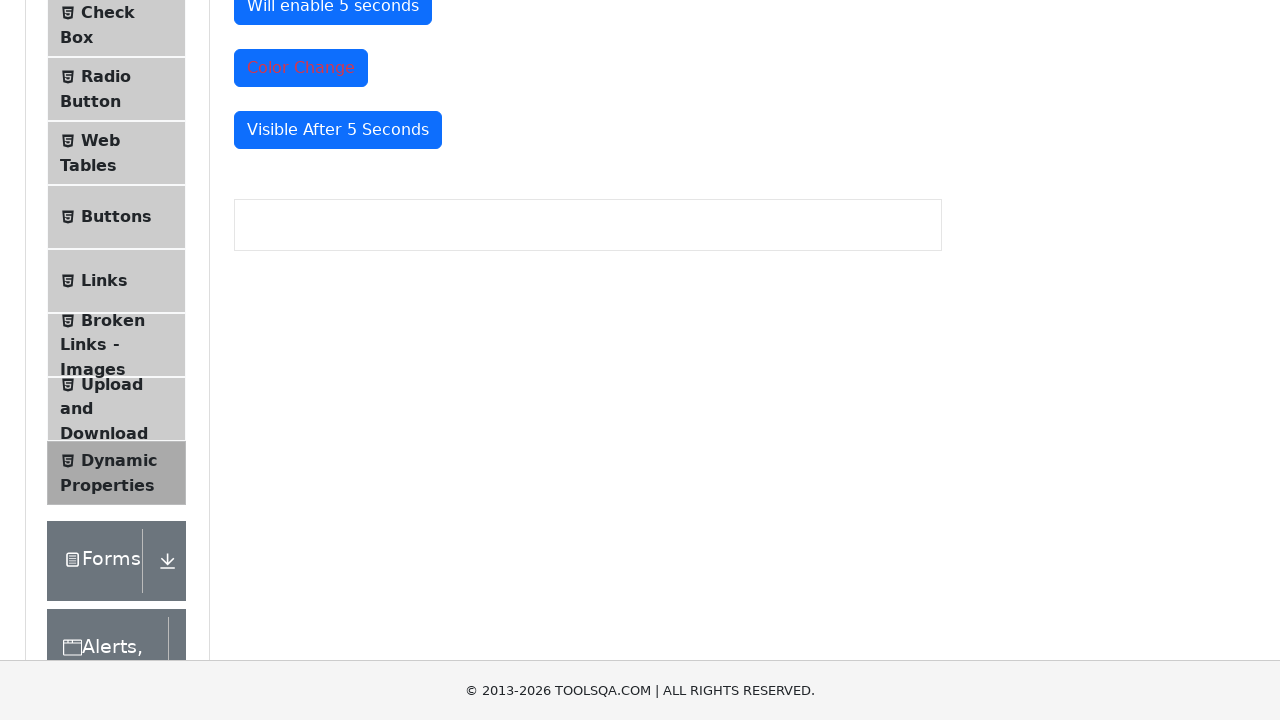

Clicked the red color change button at (301, 68) on #colorChange
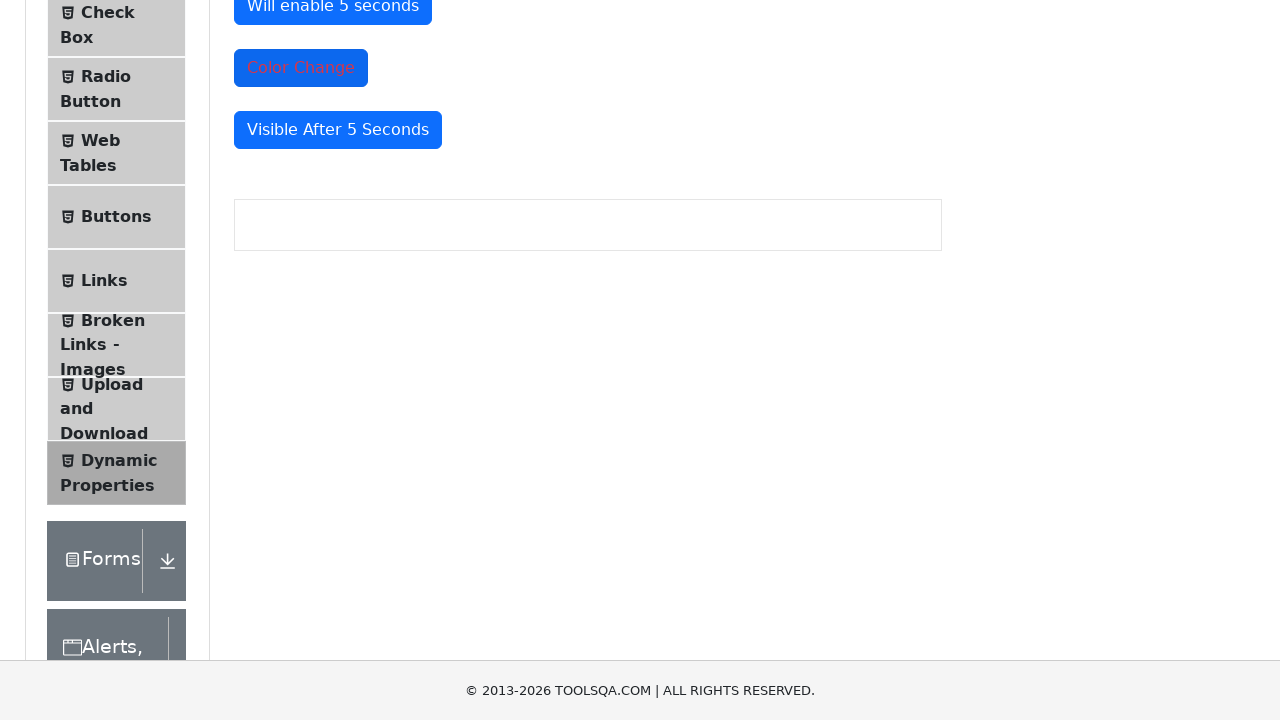

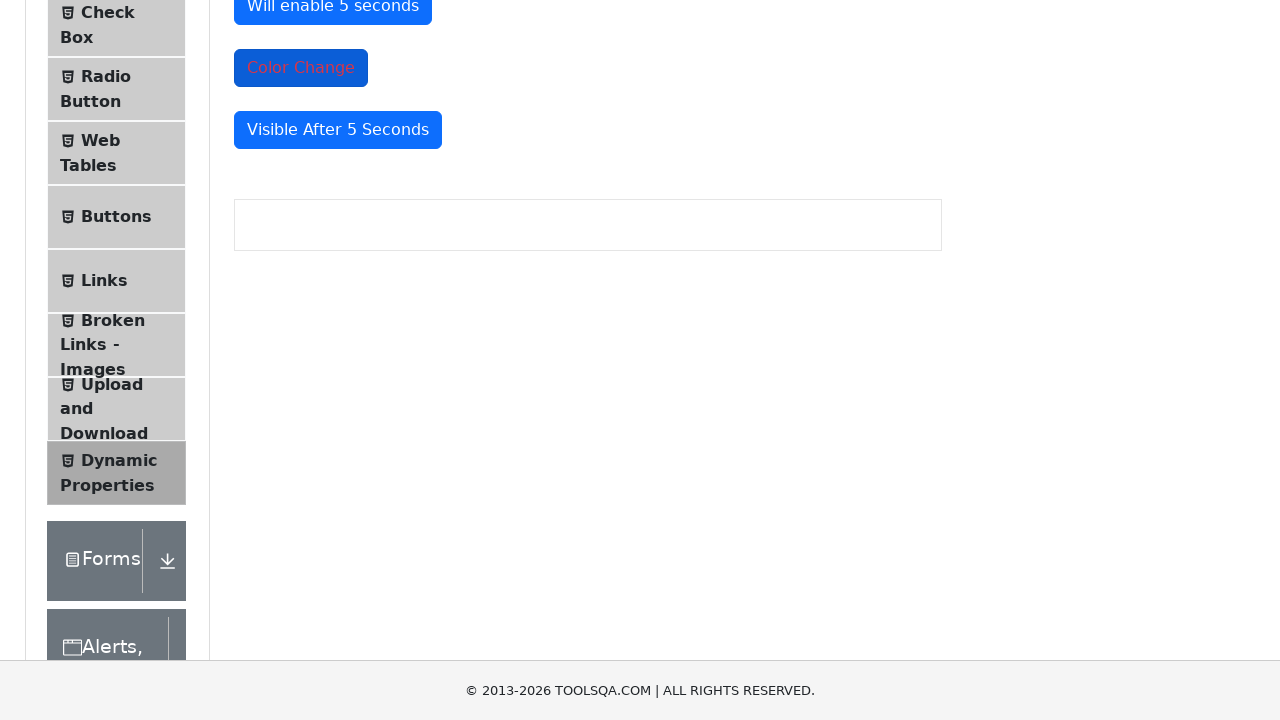